Tests dropdown menu selection functionality by selecting year, month, and day using different selection methods (by index, by value, and by visible text)

Starting URL: https://testcenter.techproeducation.com/index.php?page=dropdown

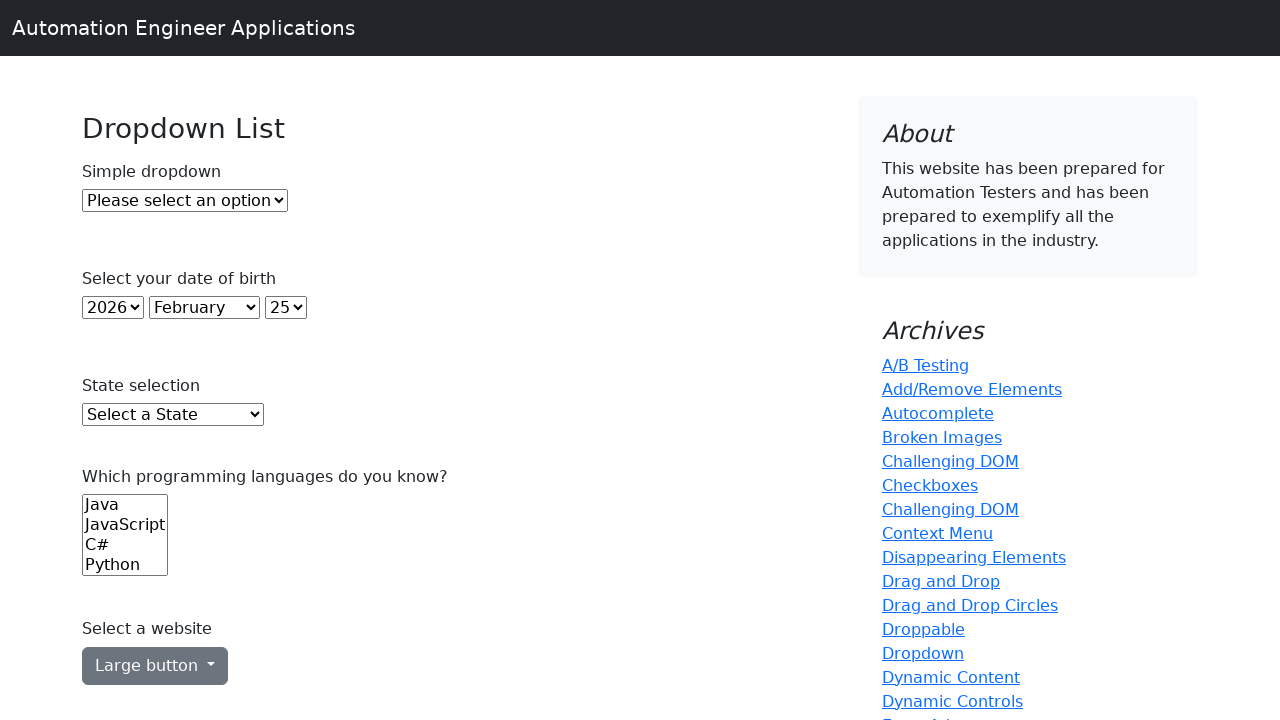

Located year dropdown and selected first option by index on #year
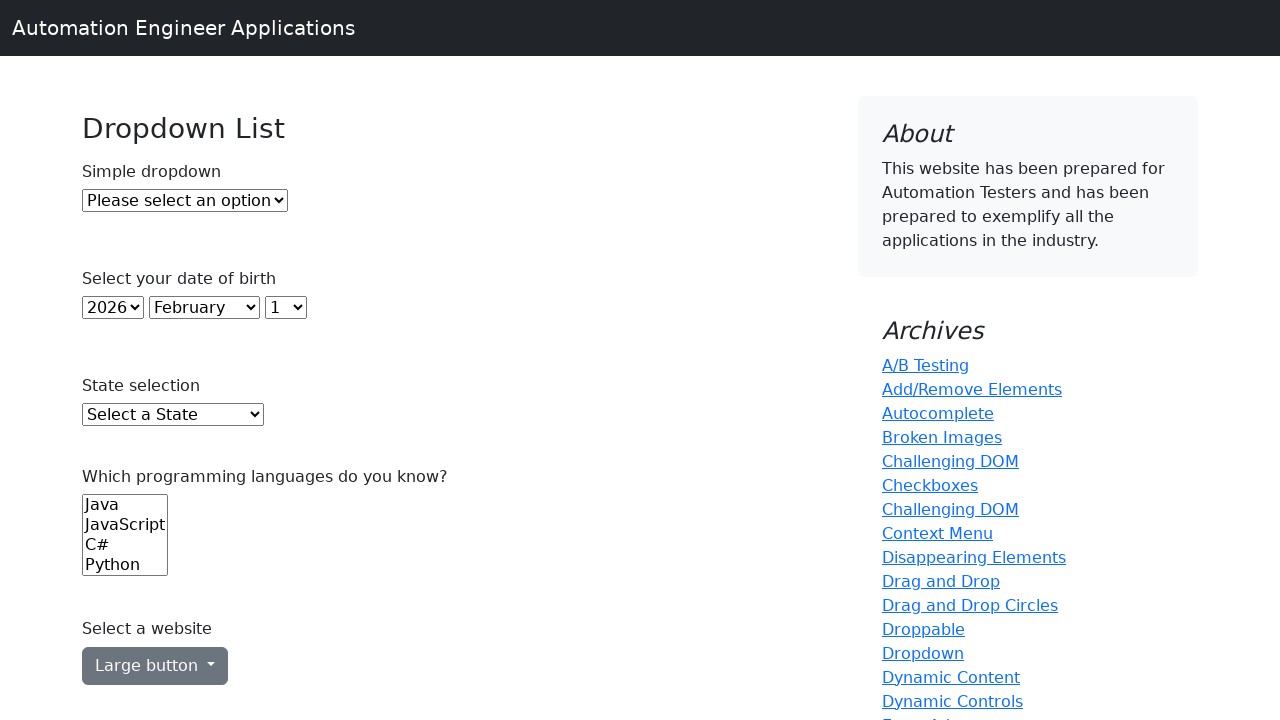

Located month dropdown and selected option with value '4' on #month
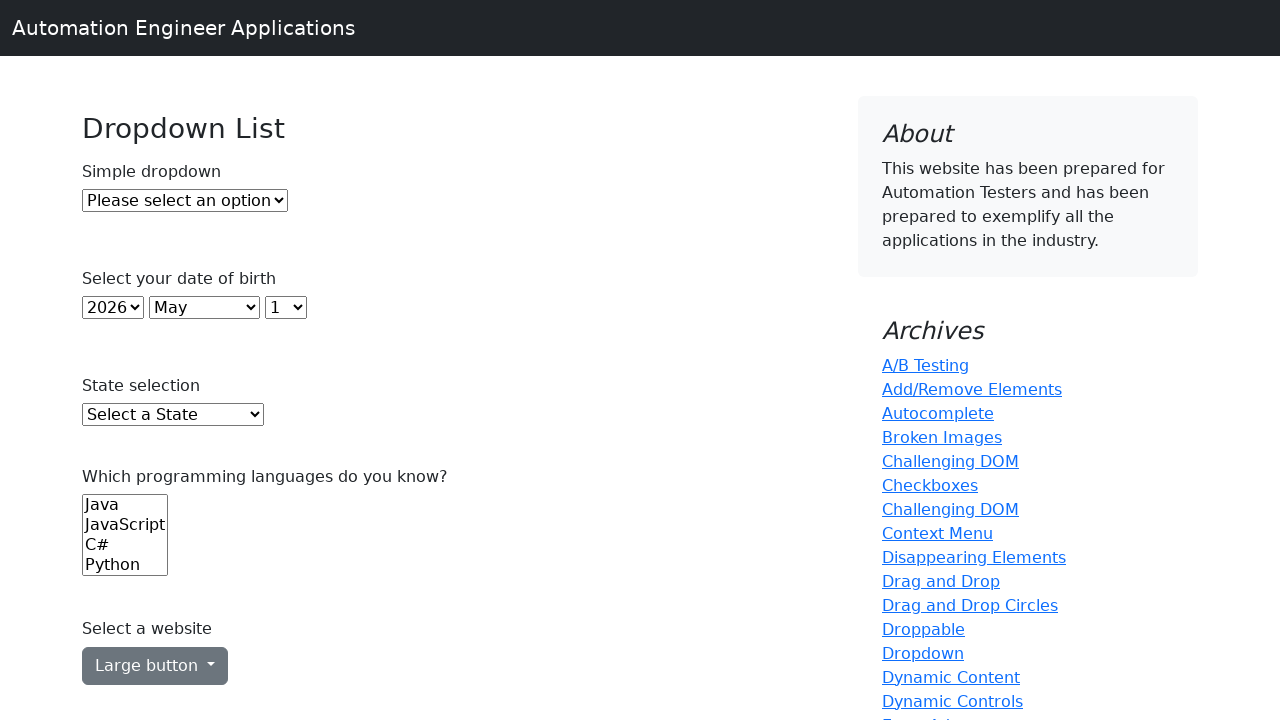

Located day dropdown and selected option with visible text '15' on #day
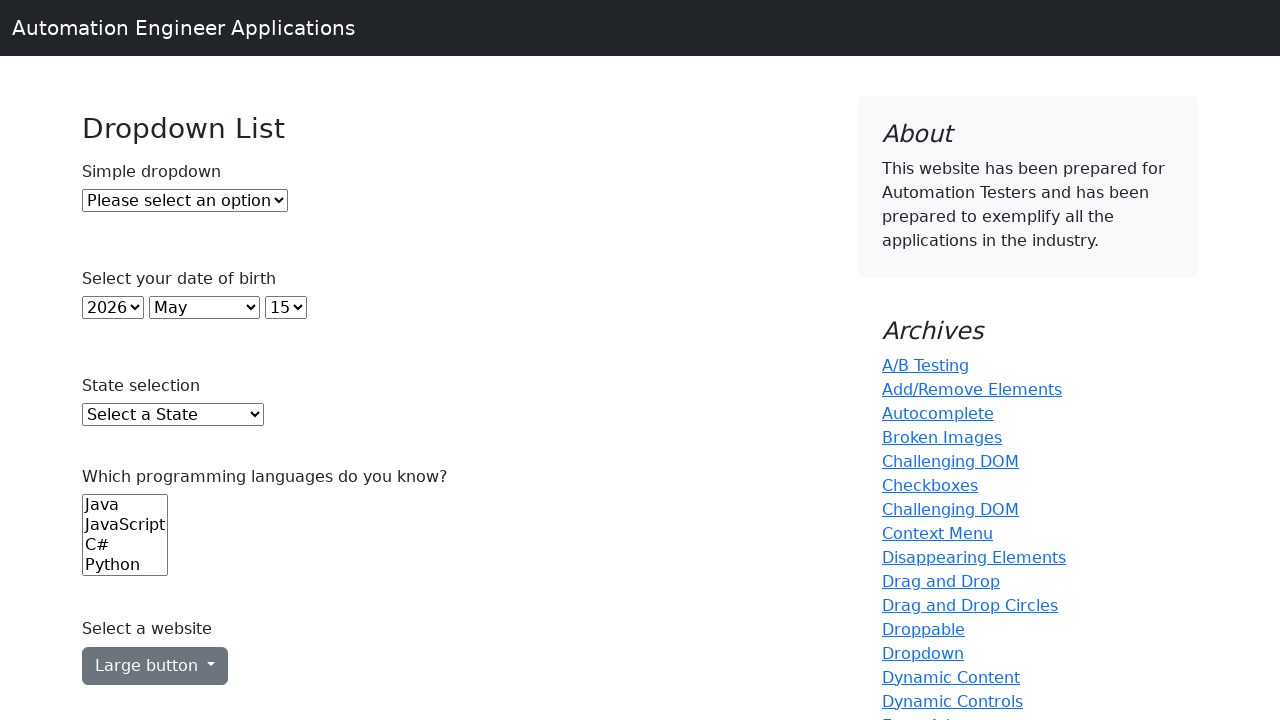

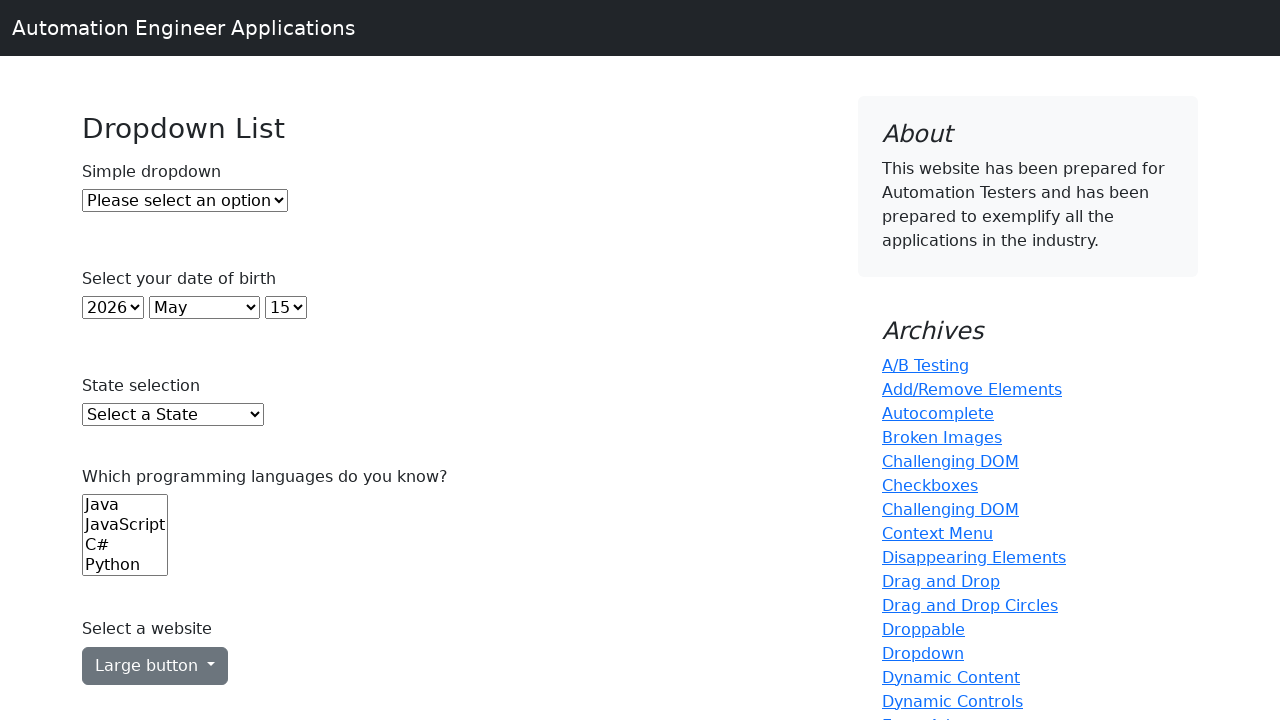